Verifies the Elemental Selenium link has the correct href attribute

Starting URL: https://the-internet.herokuapp.com/

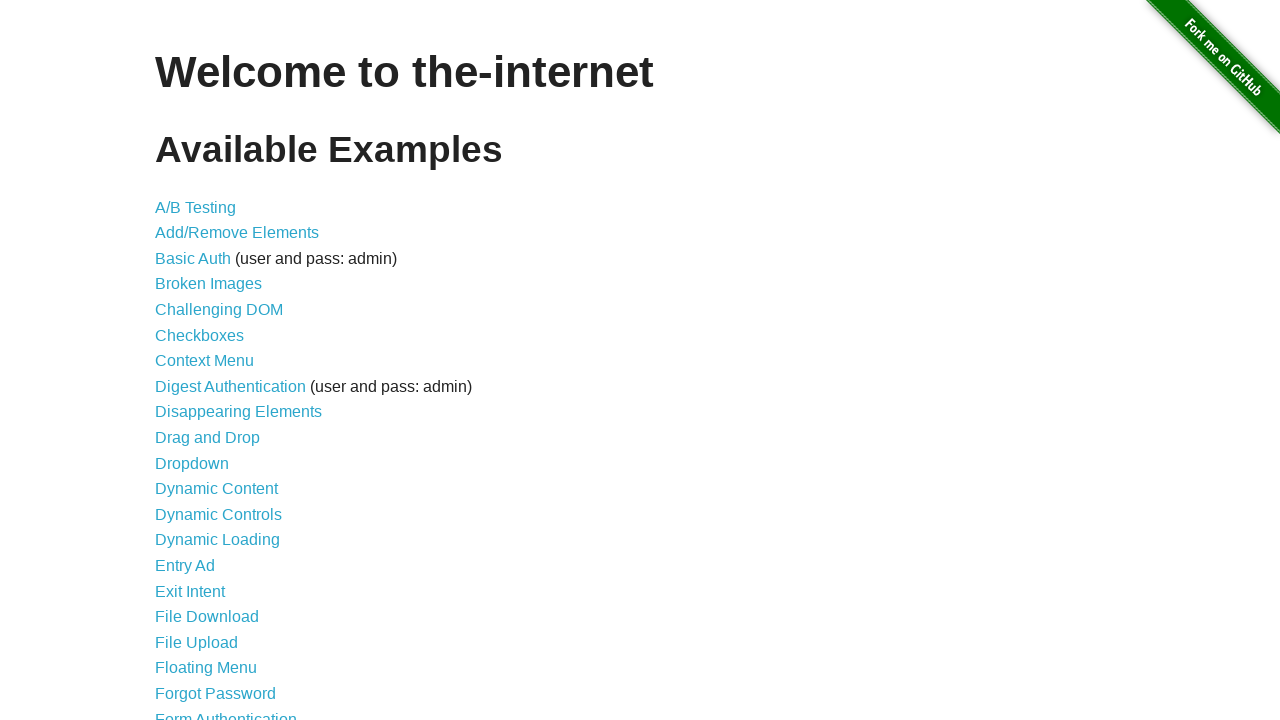

Clicked Form Authentication link to navigate to login page at (226, 712) on xpath=//a[normalize-space()='Form Authentication']
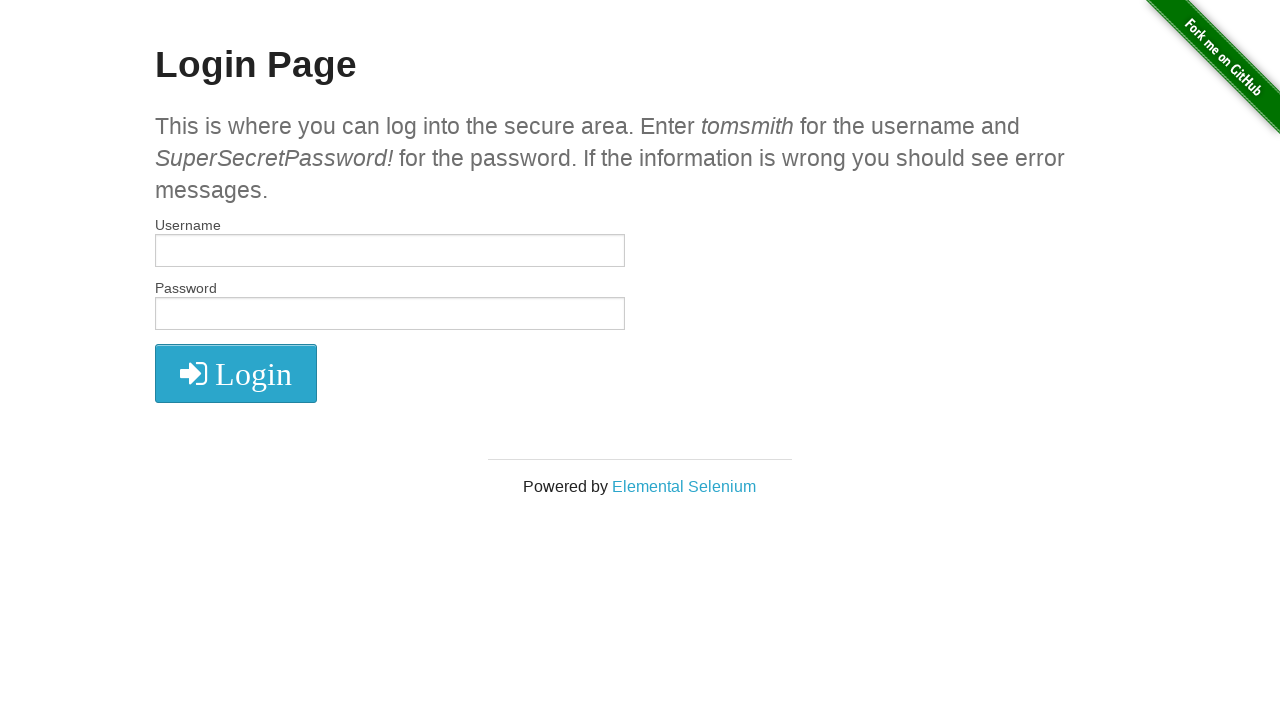

Located Elemental Selenium link element
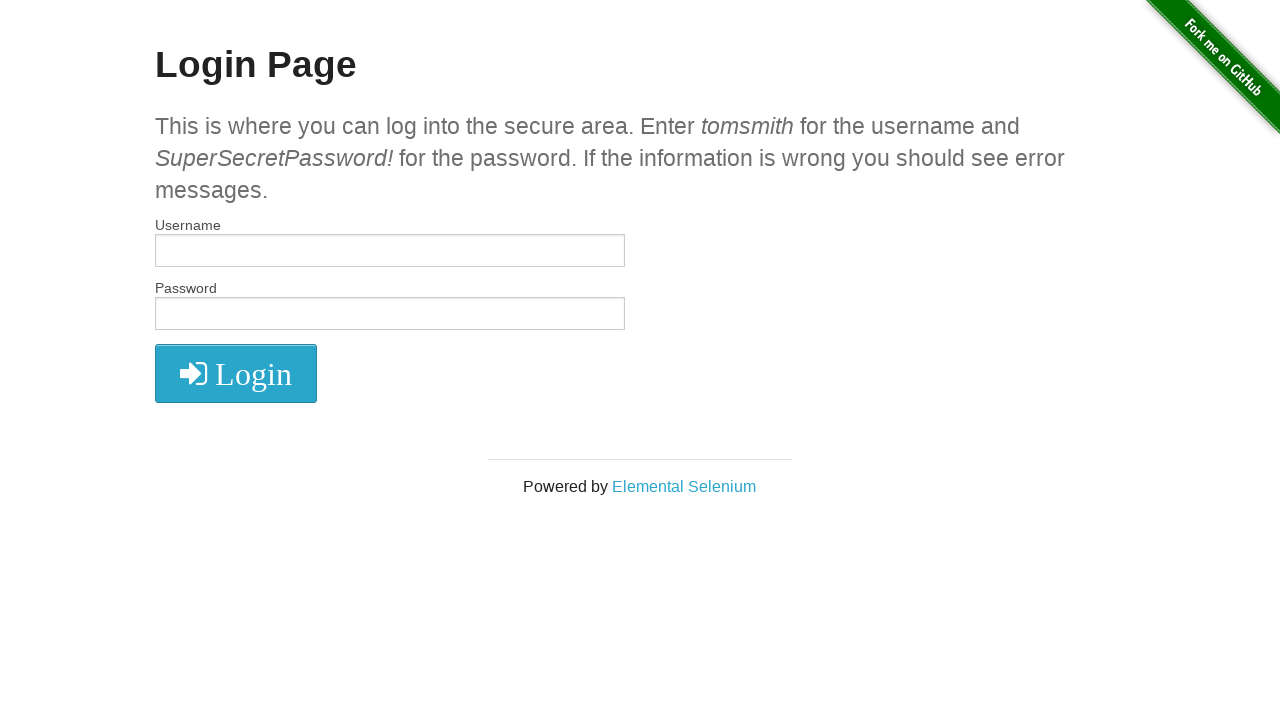

Retrieved href attribute from Elemental Selenium link
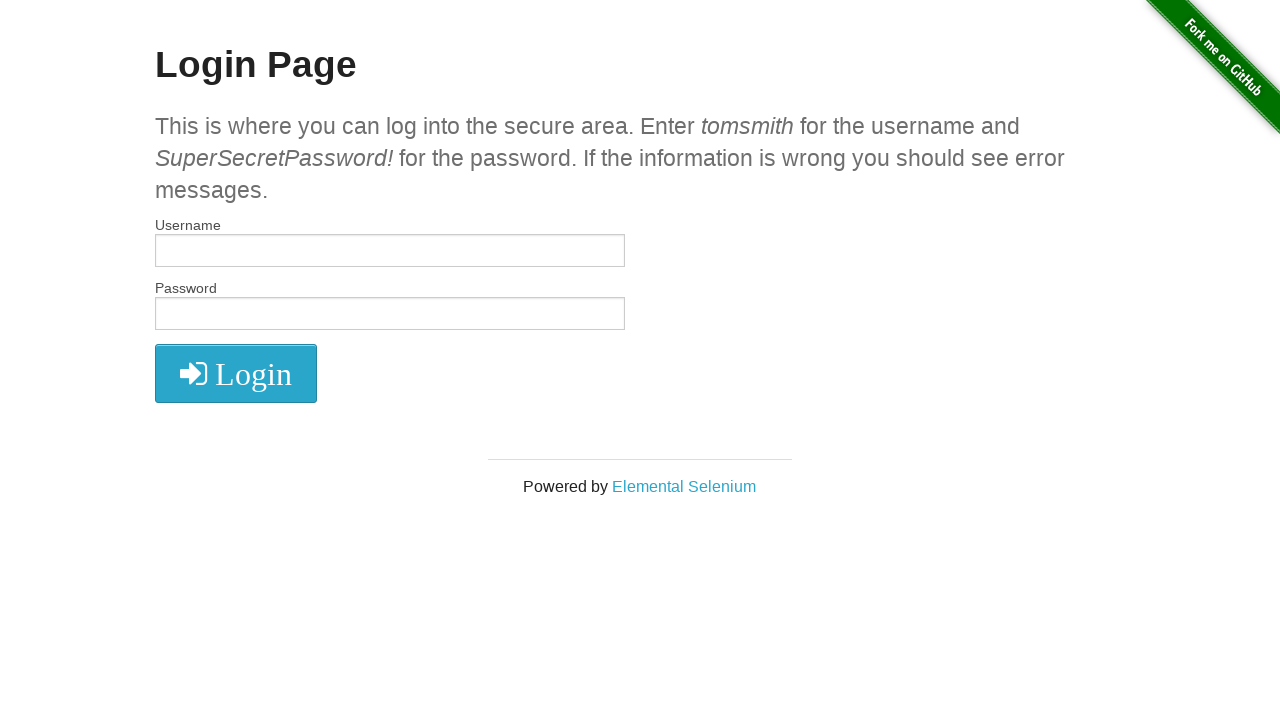

Verified Elemental Selenium link href is 'http://elementalselenium.com/'
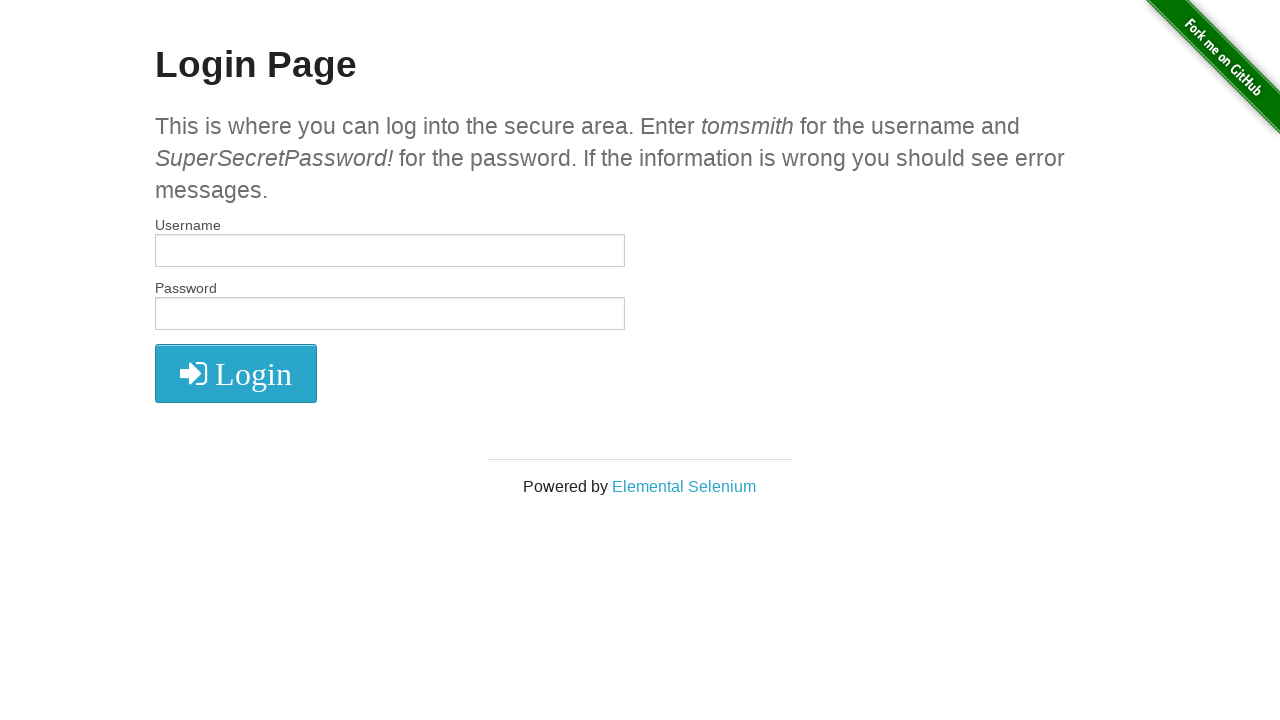

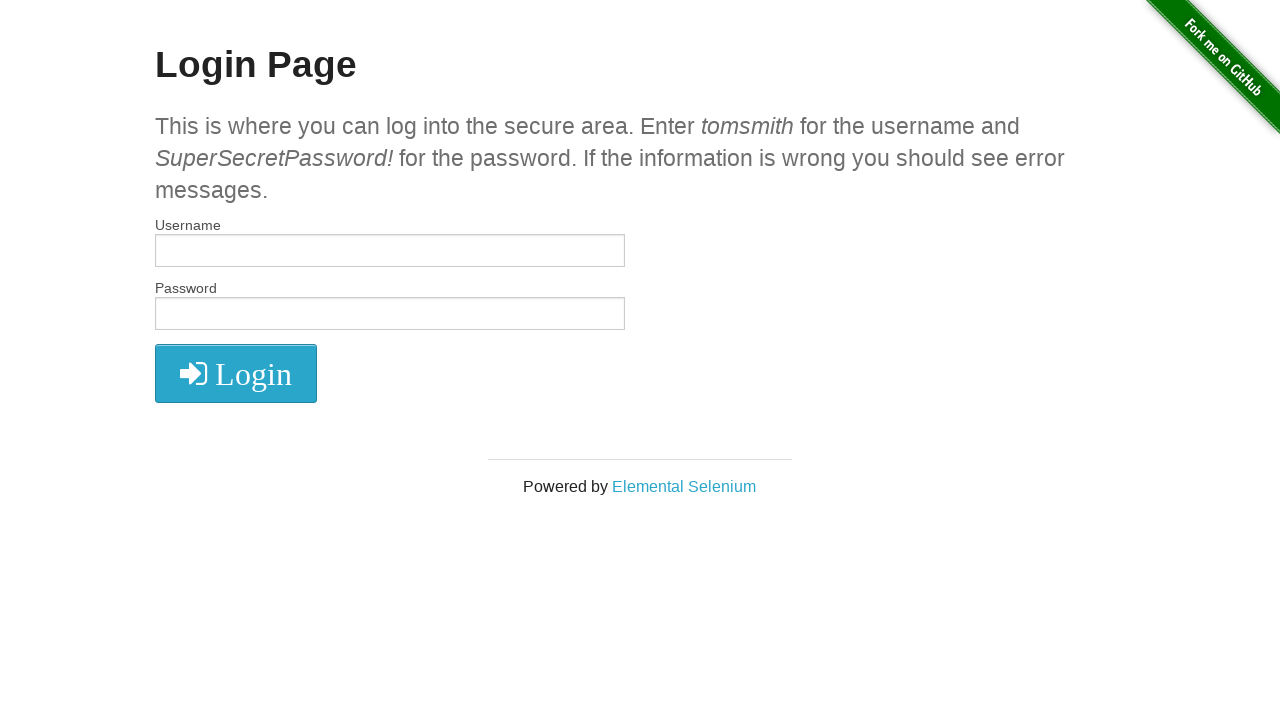